Navigates to the automation practice page and verifies that footer links are present in the page

Starting URL: https://rahulshettyacademy.com/AutomationPractice/

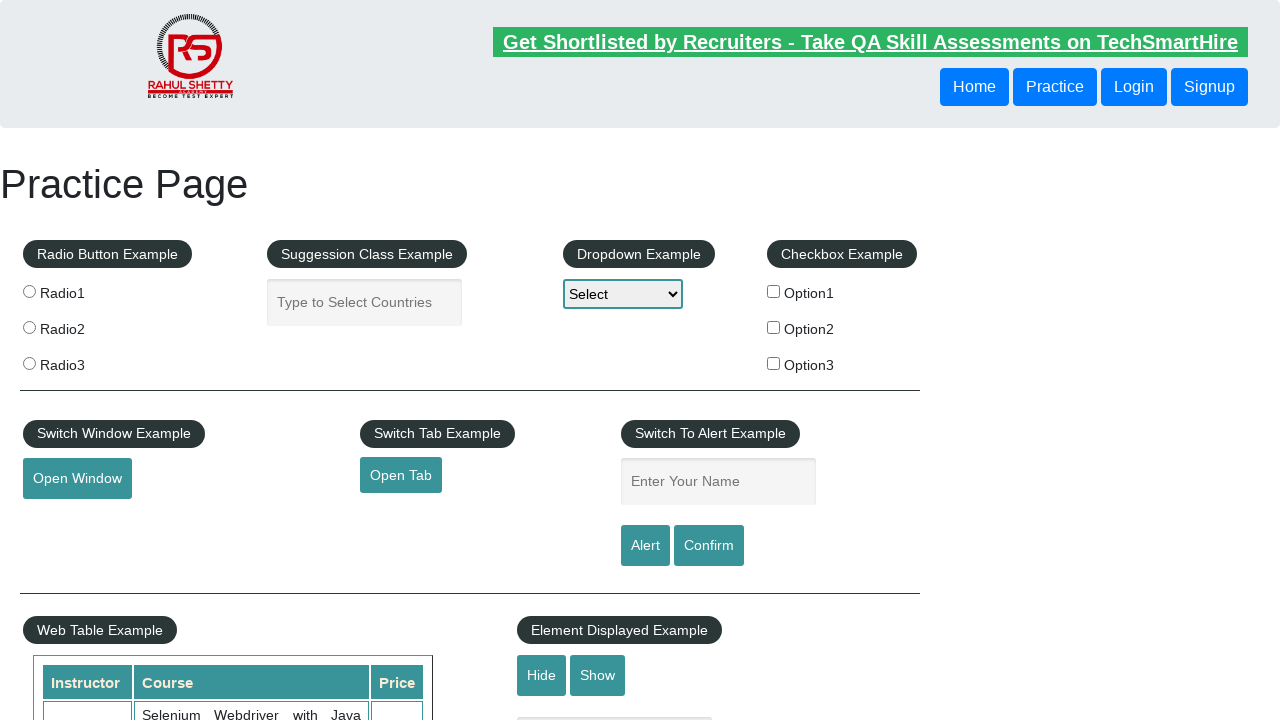

Waited for footer links section to load
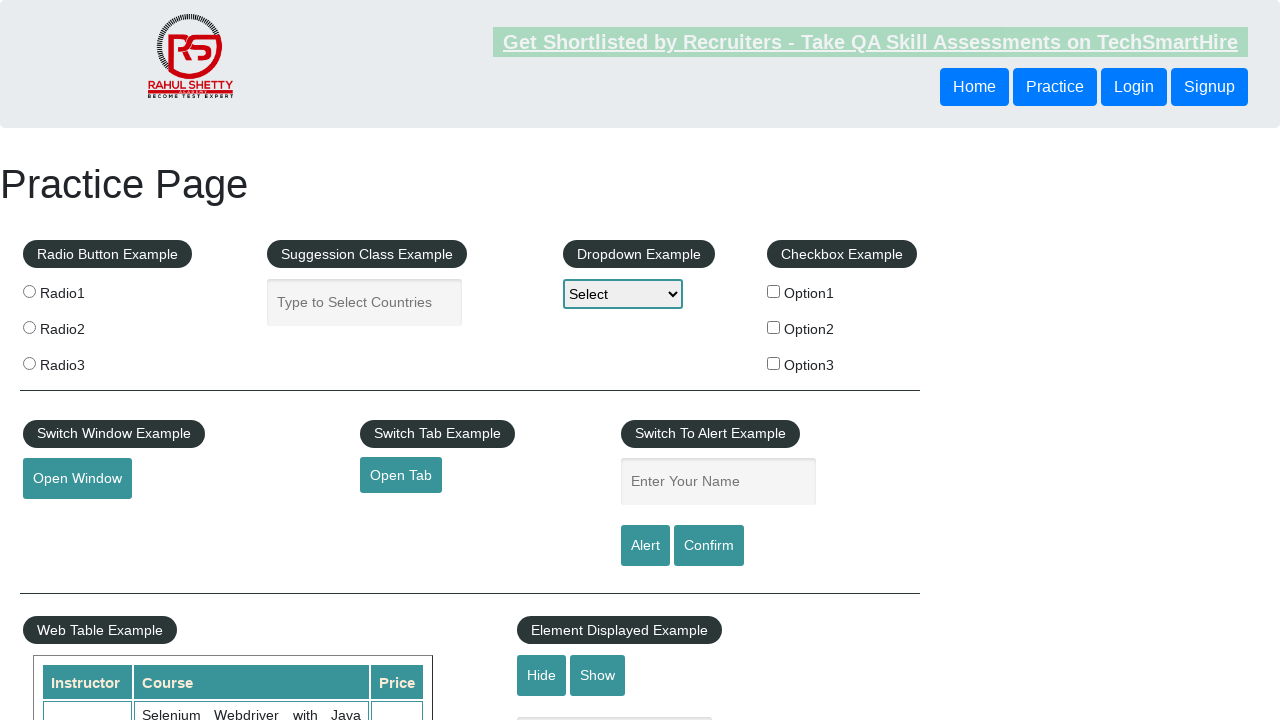

Located all footer links in #gf-BIG section
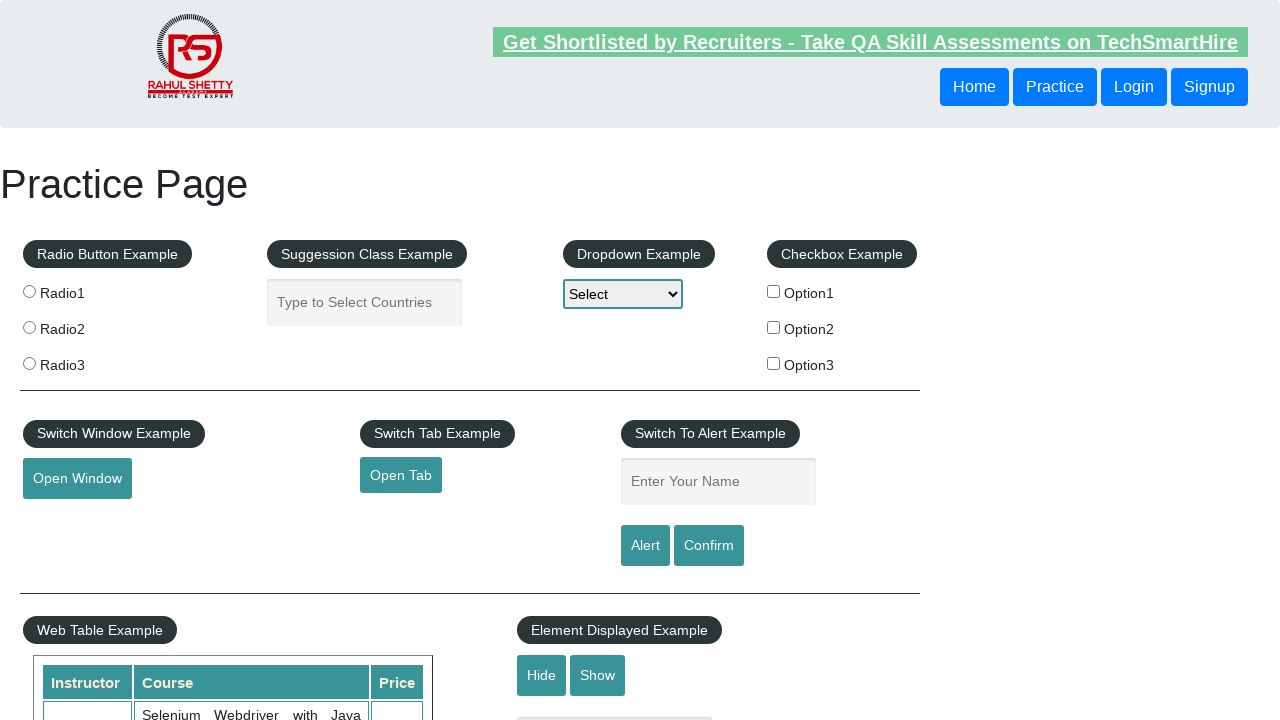

Verified that footer links are present (count > 0)
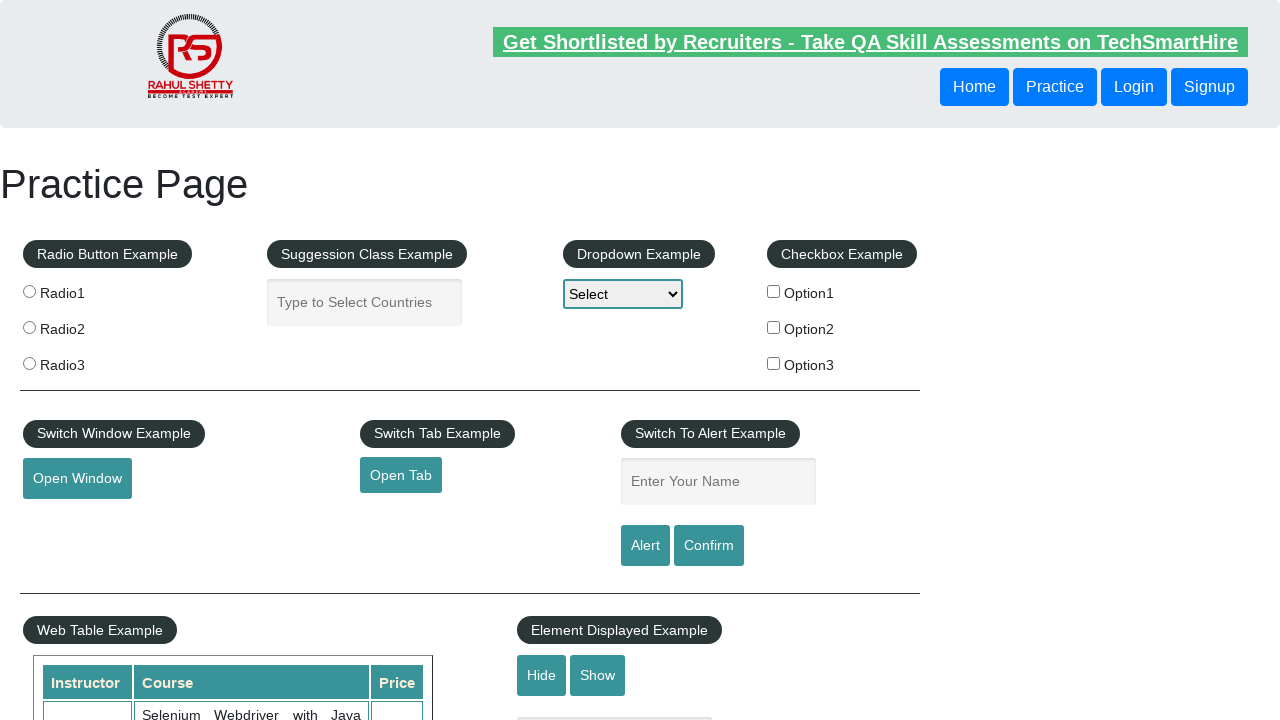

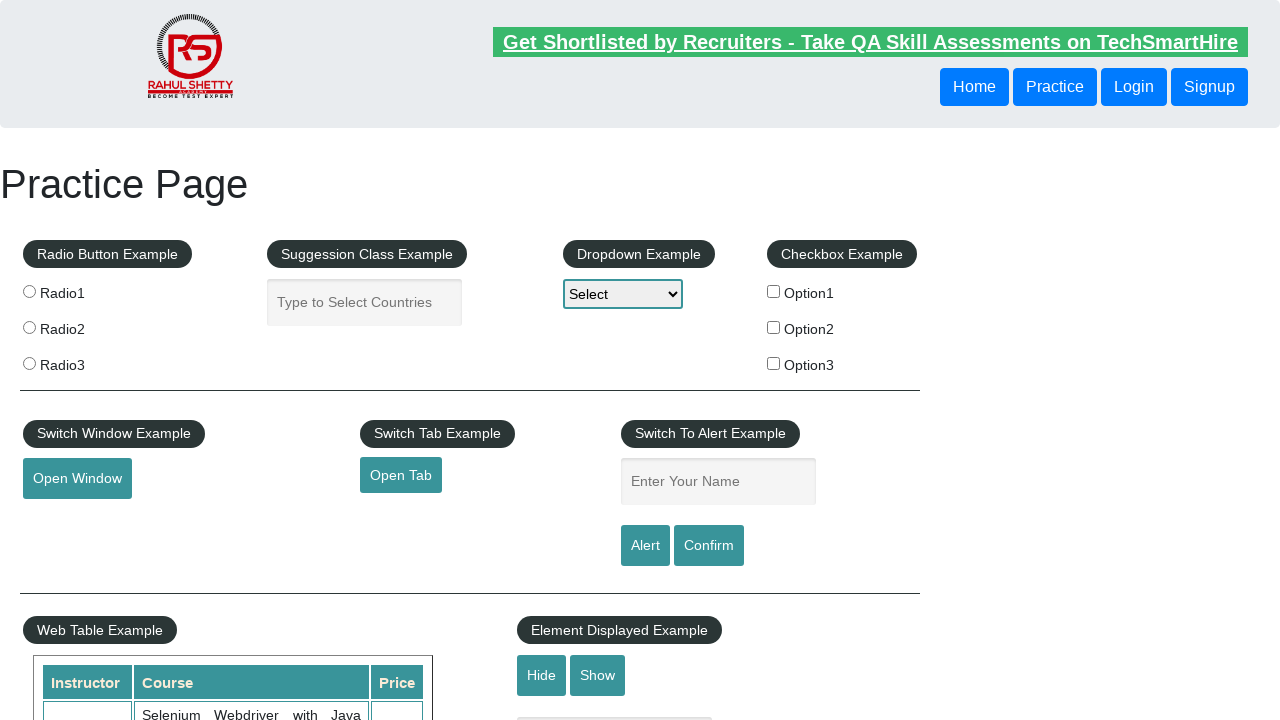